Tests form submission by filling first name, last name, and email fields and then clicking the submit button

Starting URL: https://secure-retreat-92358.herokuapp.com/

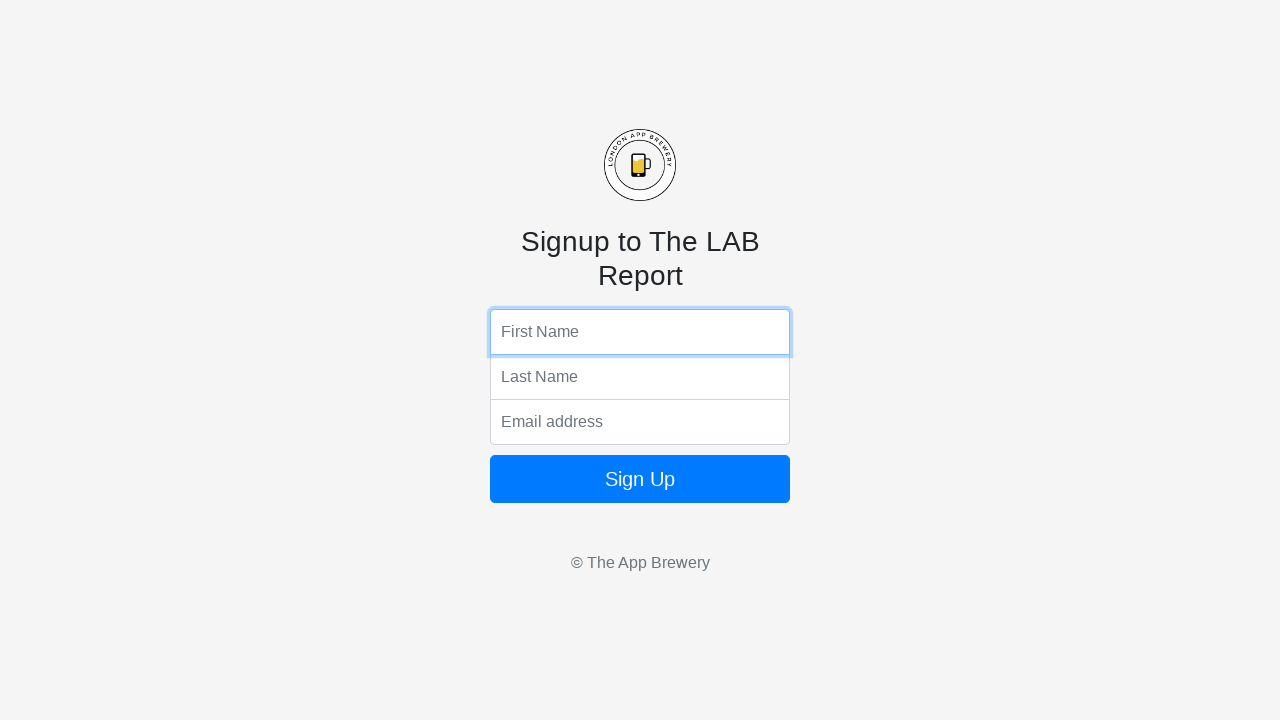

Filled first name field with 'Lare' on input[name='fName']
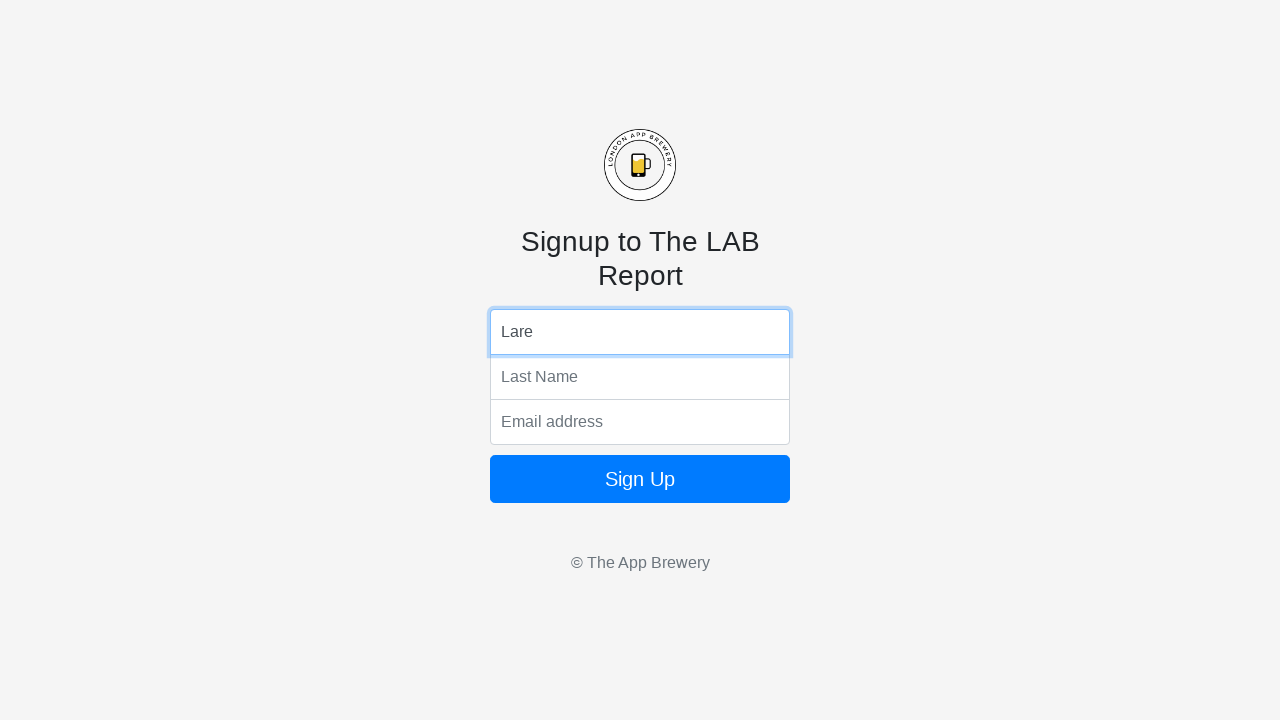

Filled last name field with 'Adeola' on input[name='lName']
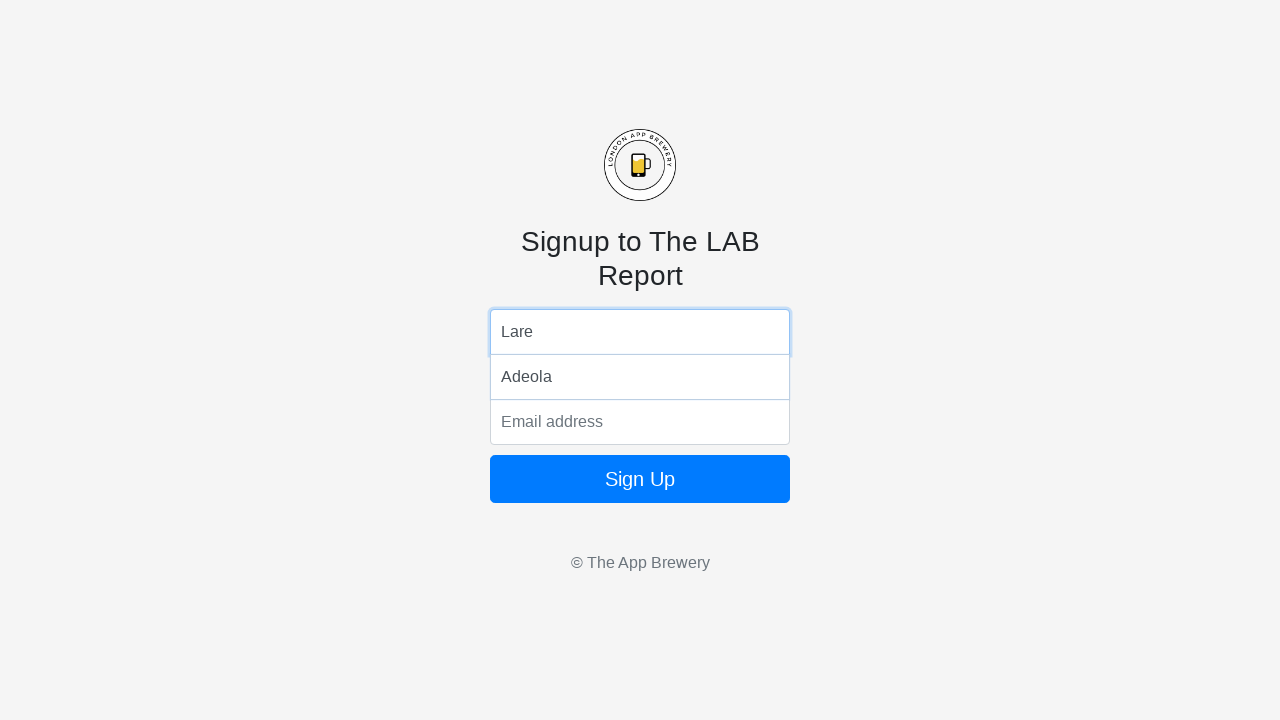

Filled email field with 'l.adeola@gmail.com' on input[name='email']
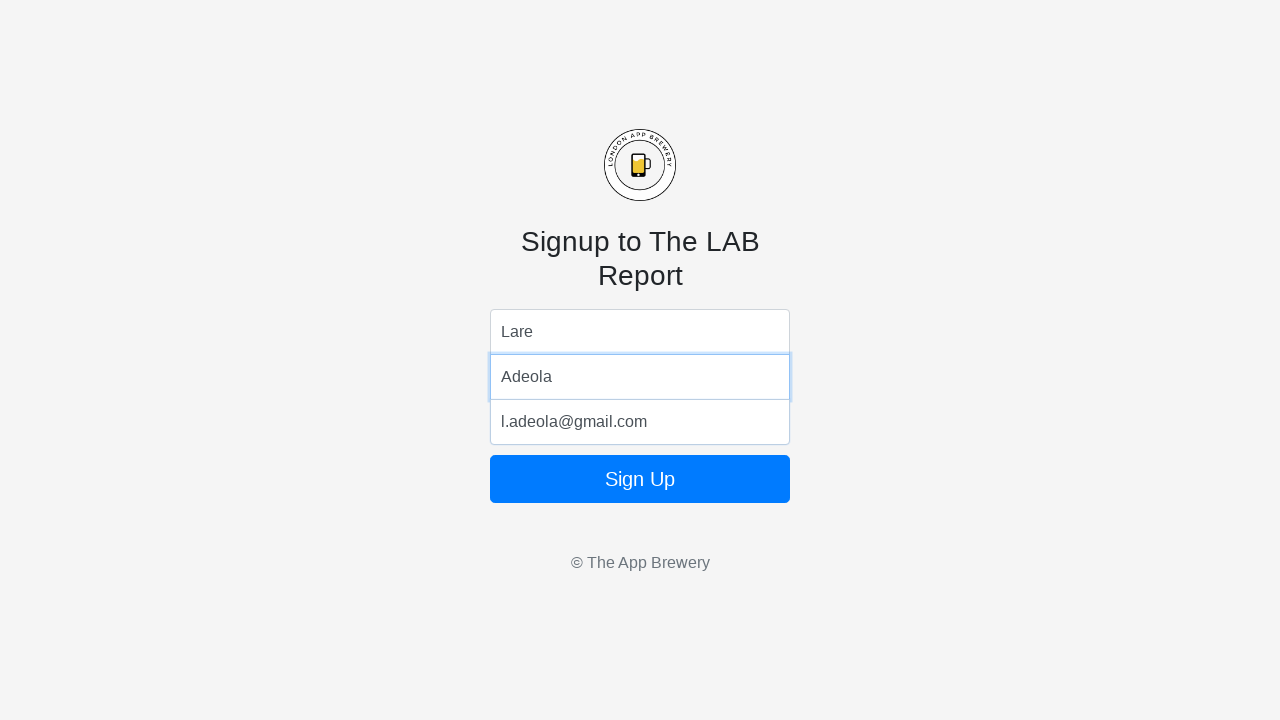

Clicked submit button to submit form at (640, 479) on xpath=//html/body/form/button
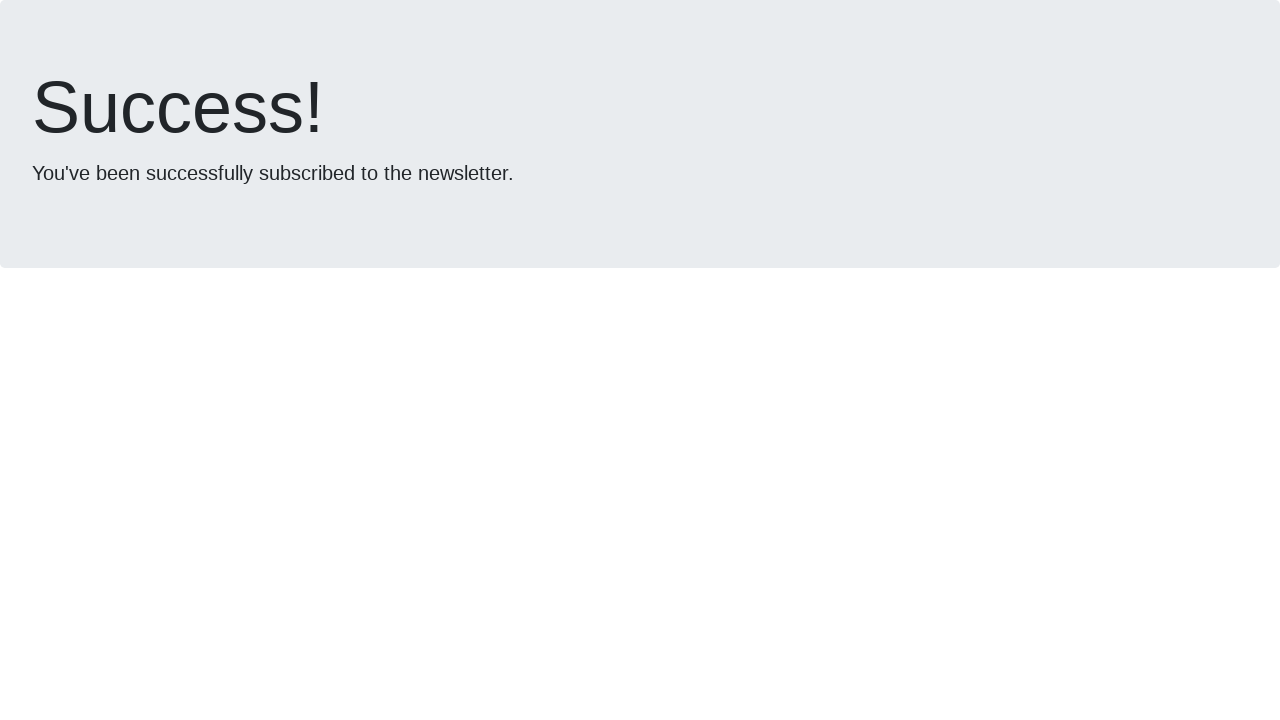

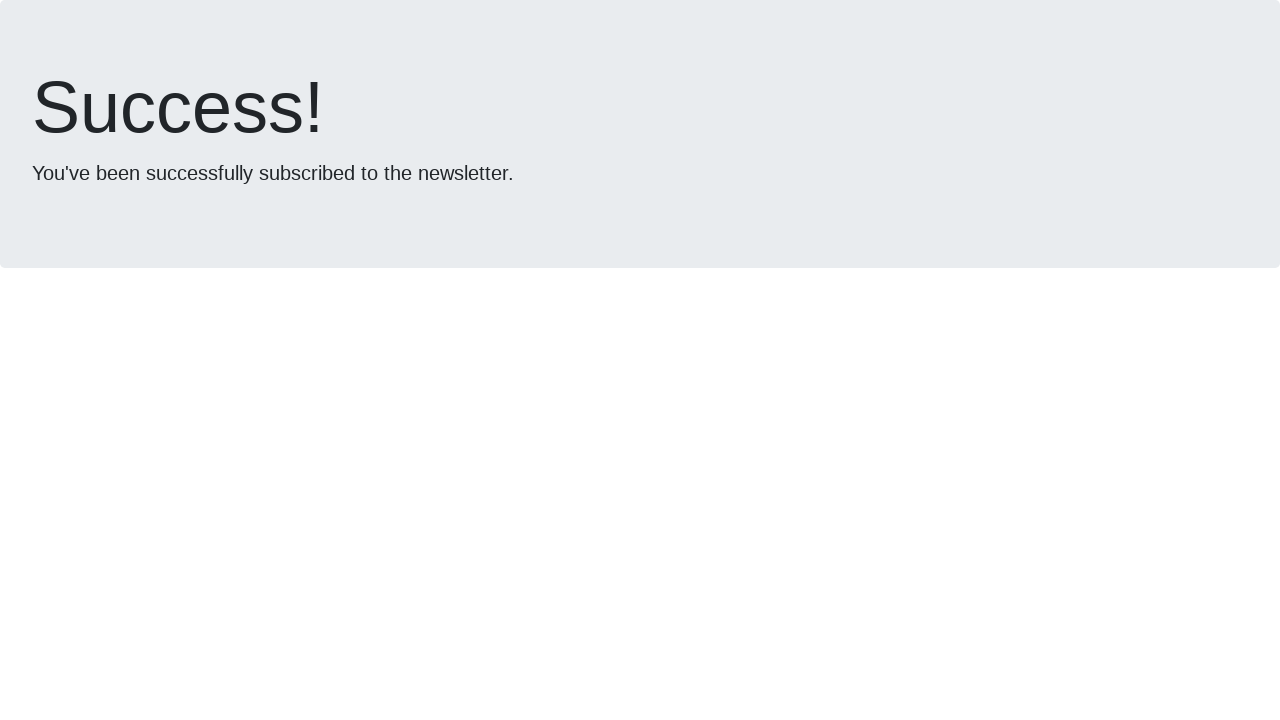